Tests Add/Remove Elements functionality by clicking the link, adding an element, and then deleting it

Starting URL: https://the-internet.herokuapp.com/

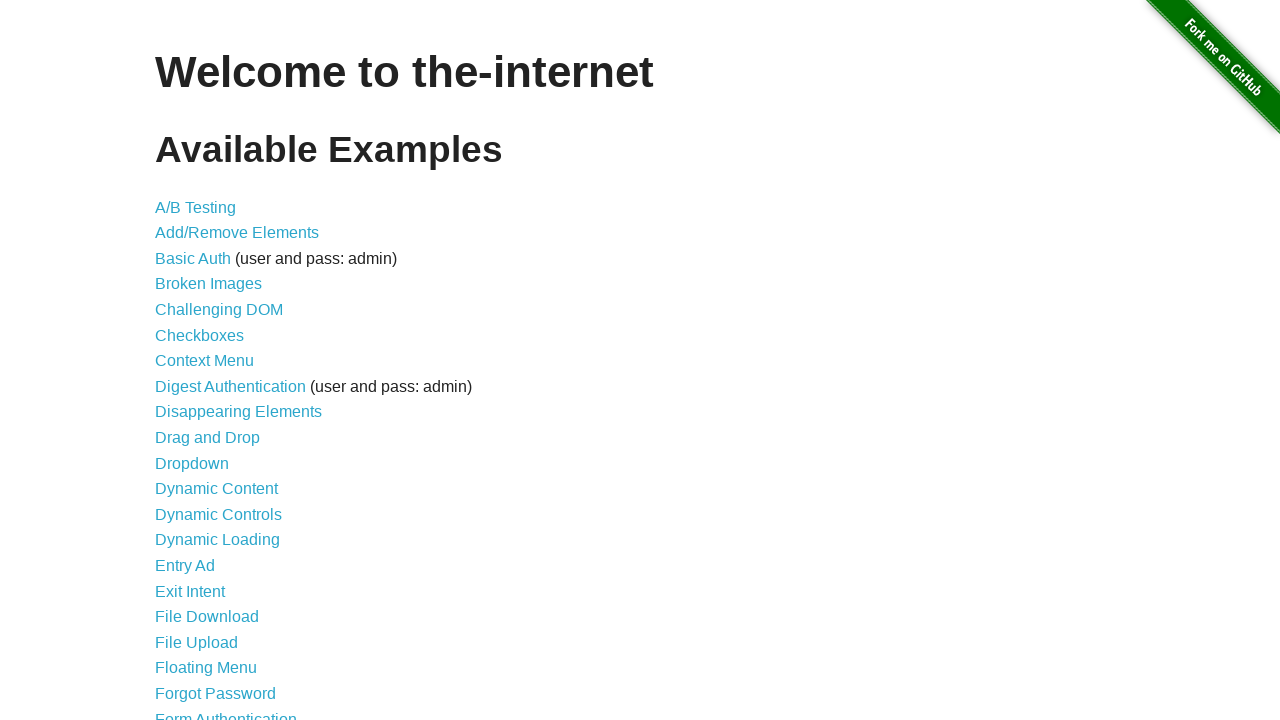

Clicked Add/Remove Elements link at (237, 233) on internal:role=link[name="Add/Remove Elements"i]
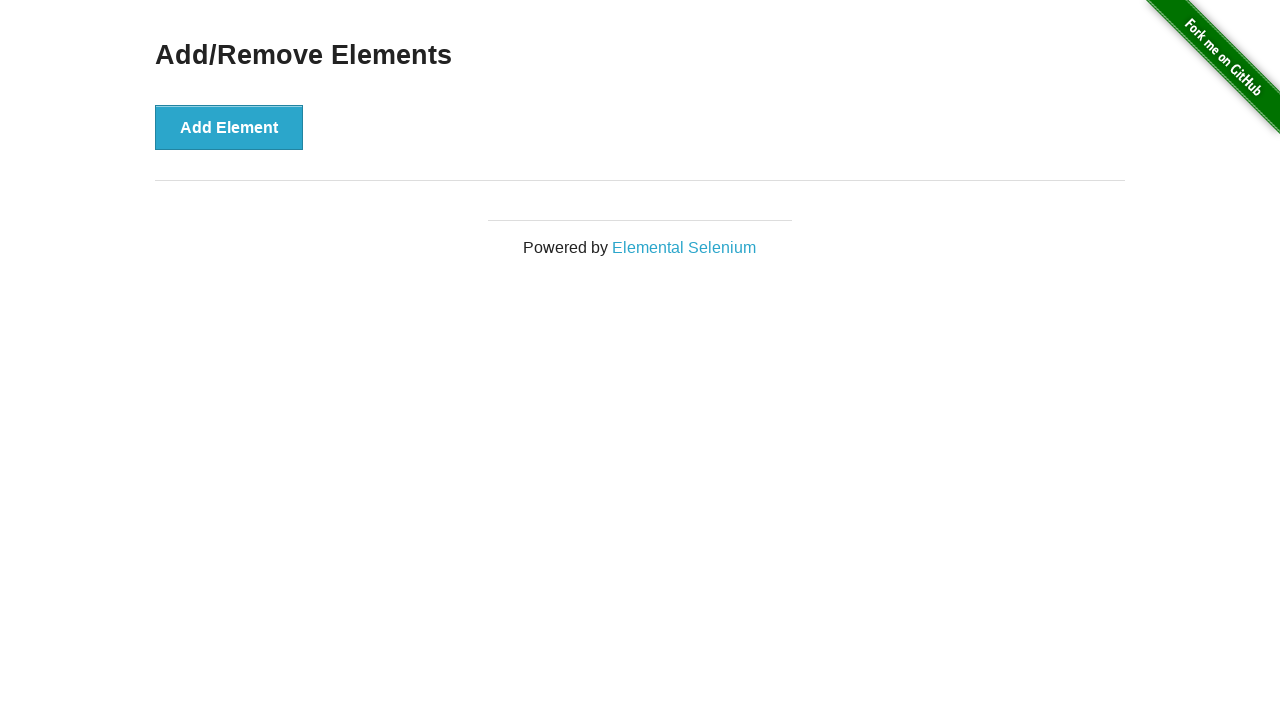

Add/Remove Elements page loaded and heading visible
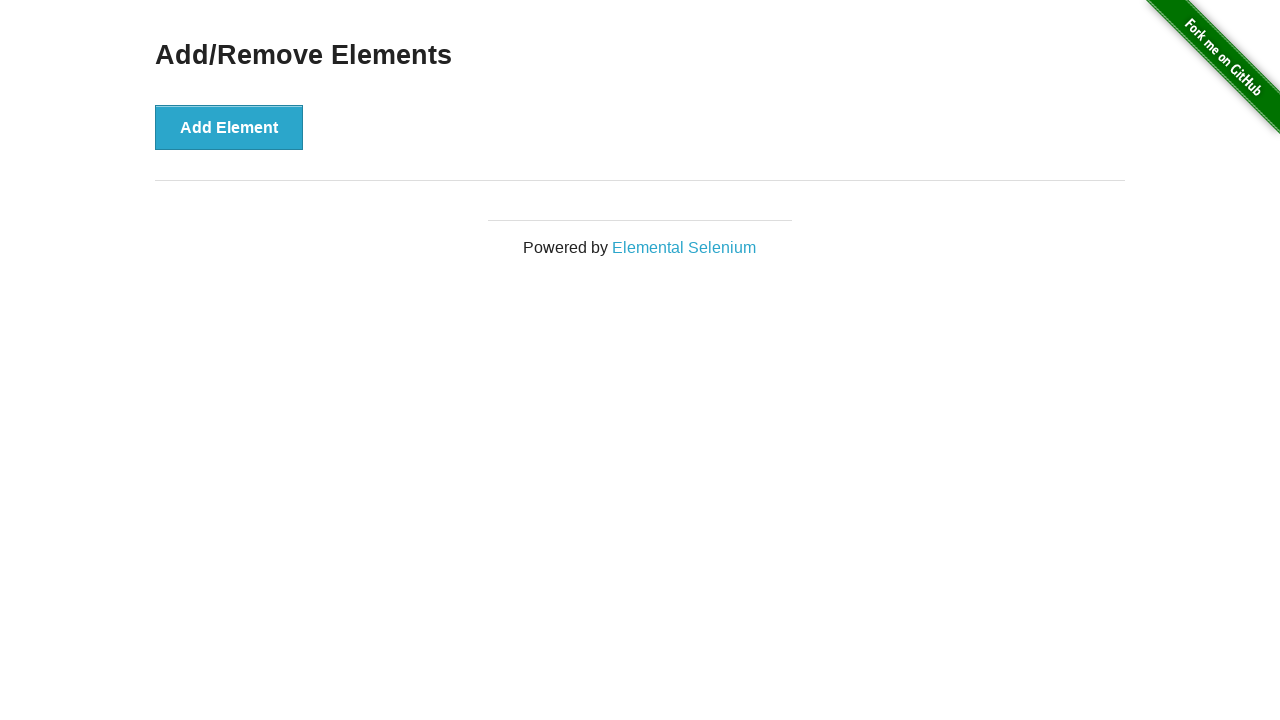

Clicked Add Element button at (229, 127) on internal:role=button[name="Add Element"i]
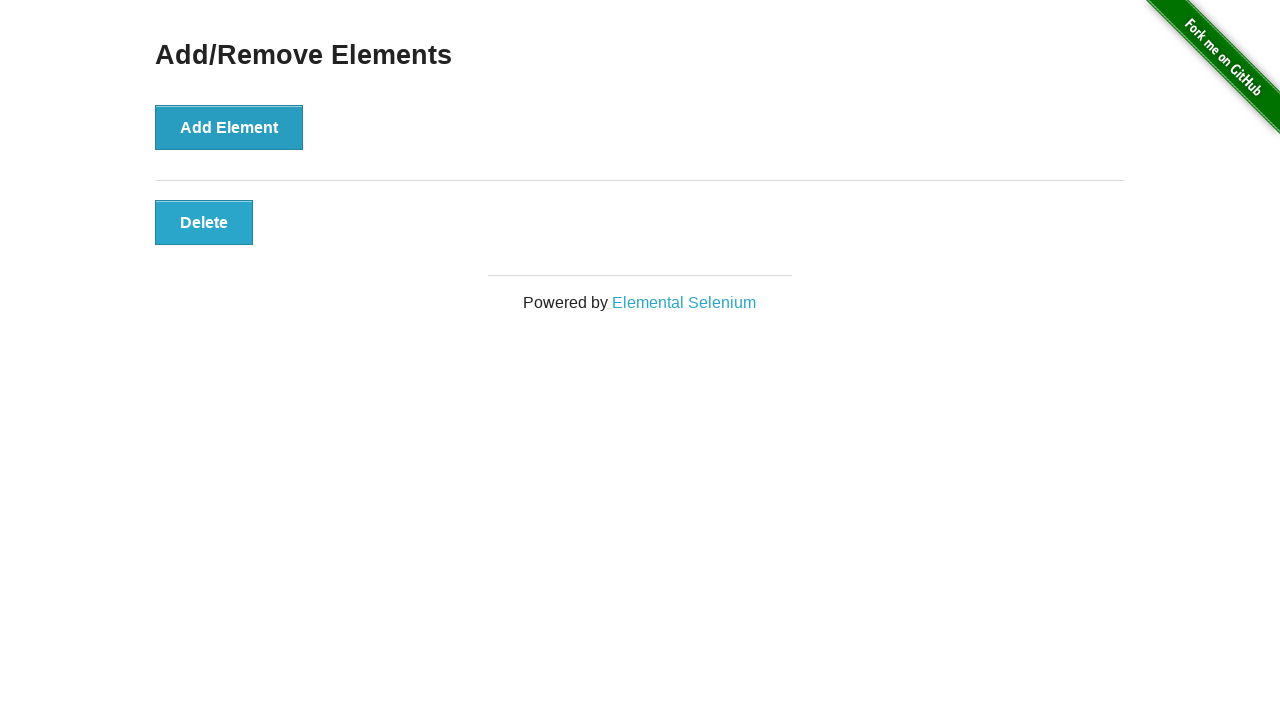

Delete button appeared after adding element
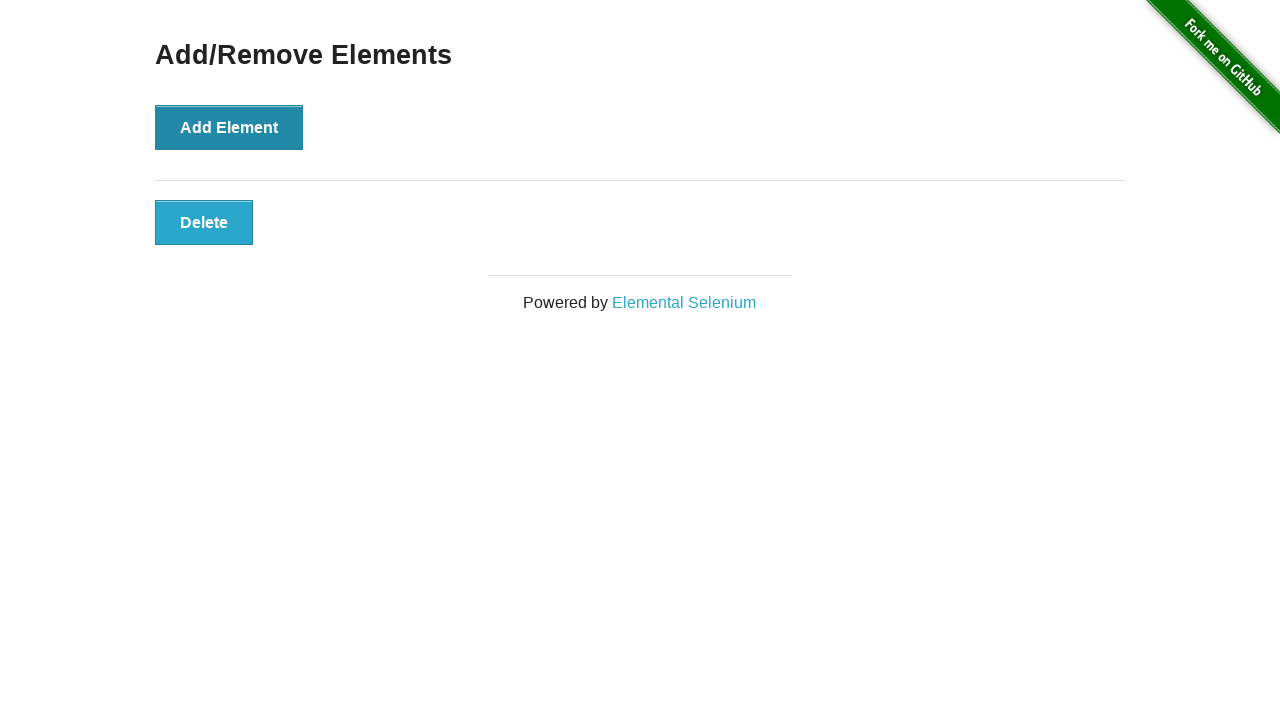

Clicked Delete button to remove element at (204, 222) on internal:role=button[name="Delete"i]
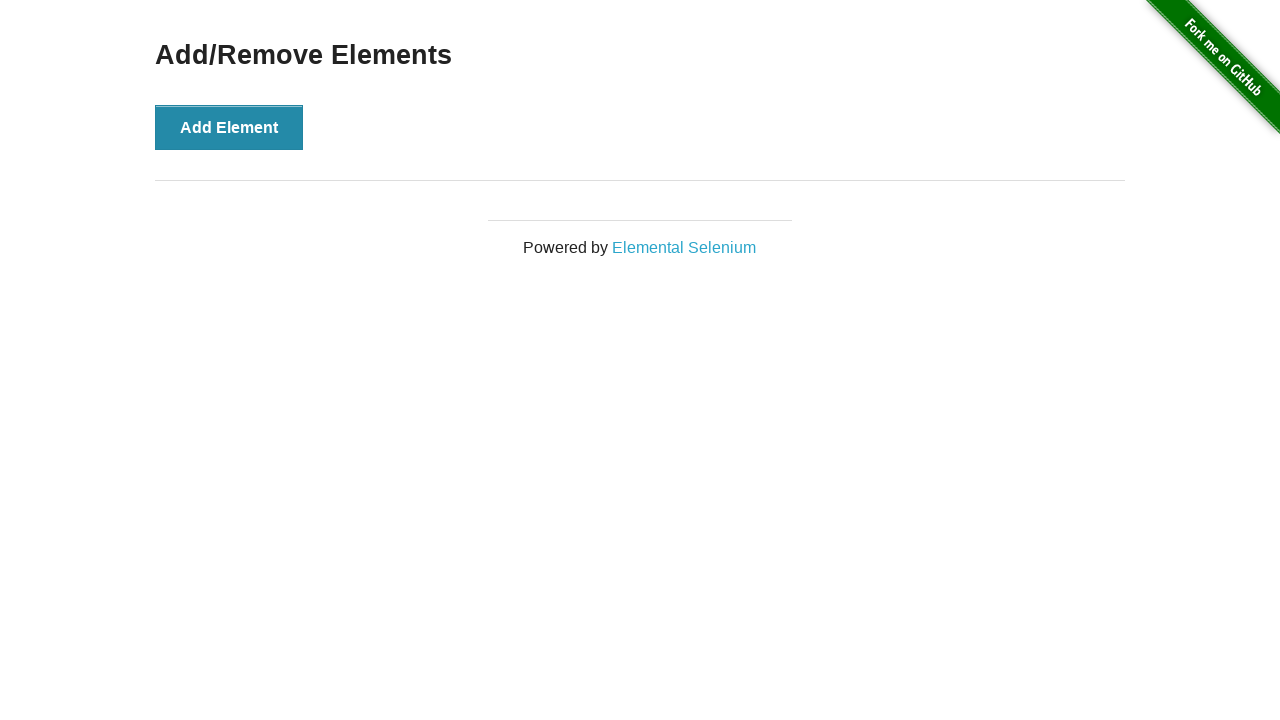

Verified Add Element button is still visible after deletion
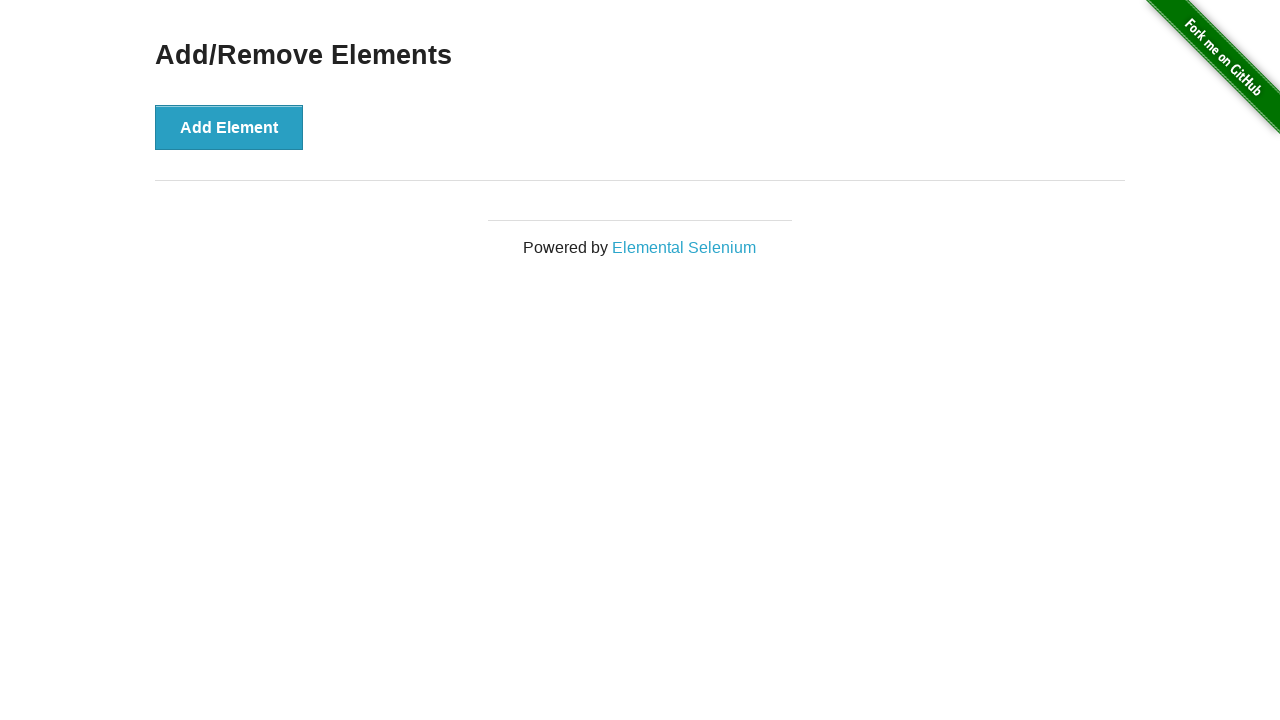

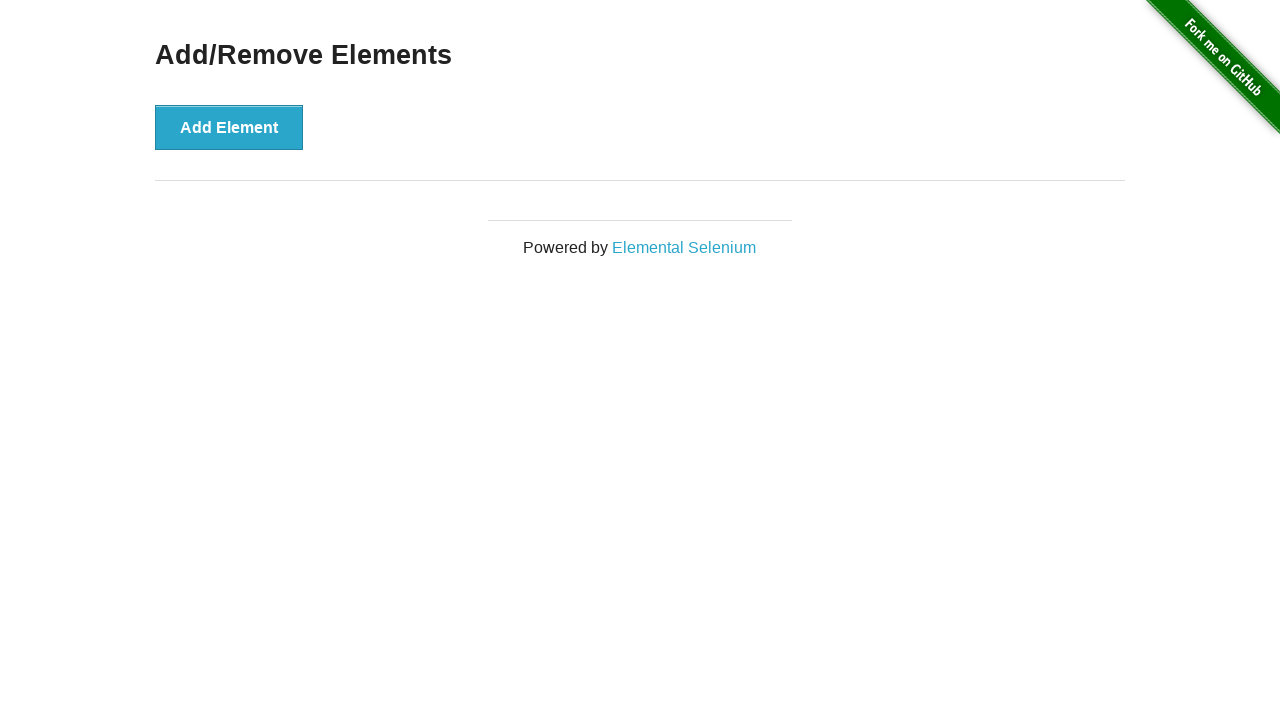